Tests multi-select dropdown functionality by selecting three car options and then deselecting them individually using different methods

Starting URL: https://www.w3schools.com/tags/tryit.asp?filename=tryhtml_select_multiple

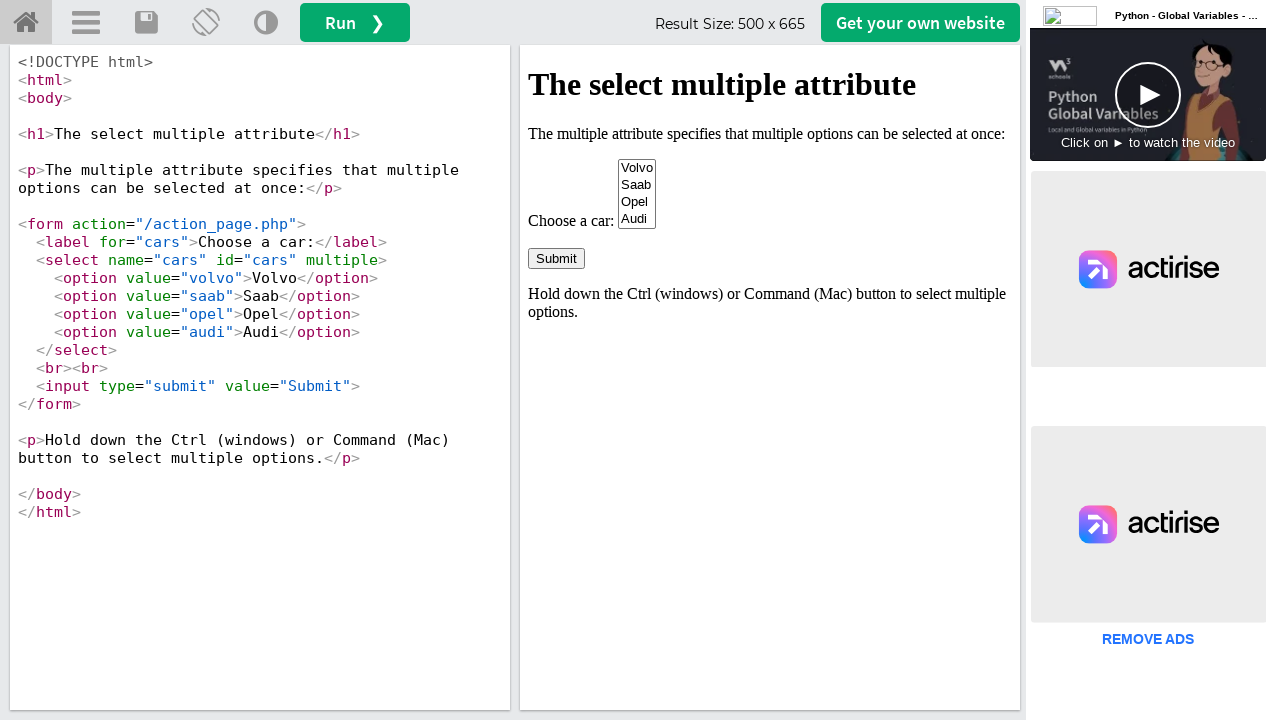

Located iframe with ID 'iframeResult' containing the dropdown
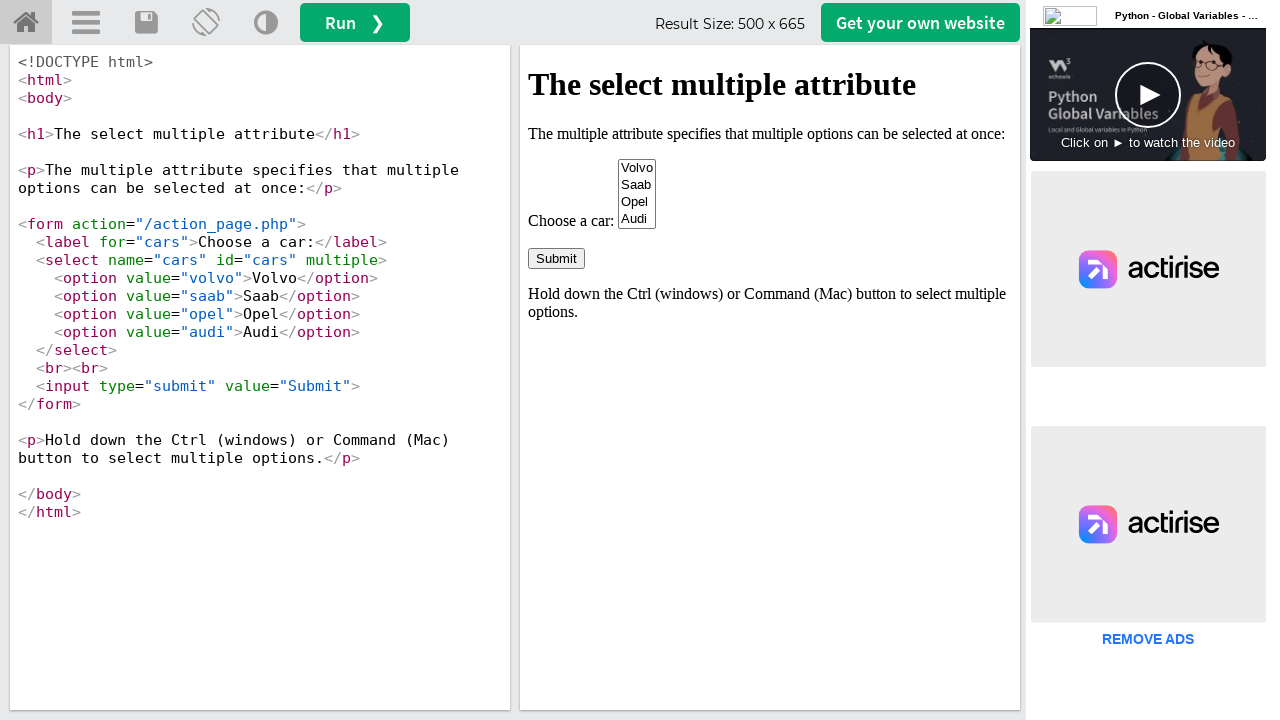

Located multi-select dropdown with name 'cars'
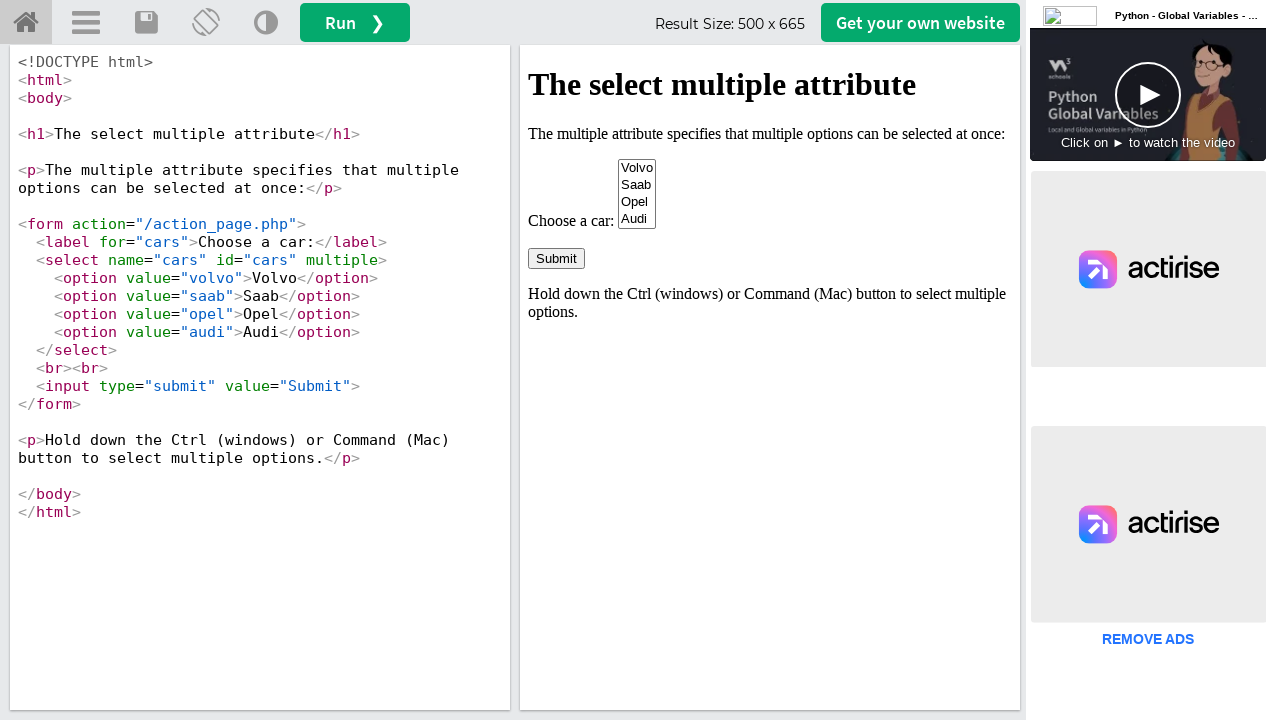

Selected Volvo using index method on #iframeResult >> internal:control=enter-frame >> select[name='cars']
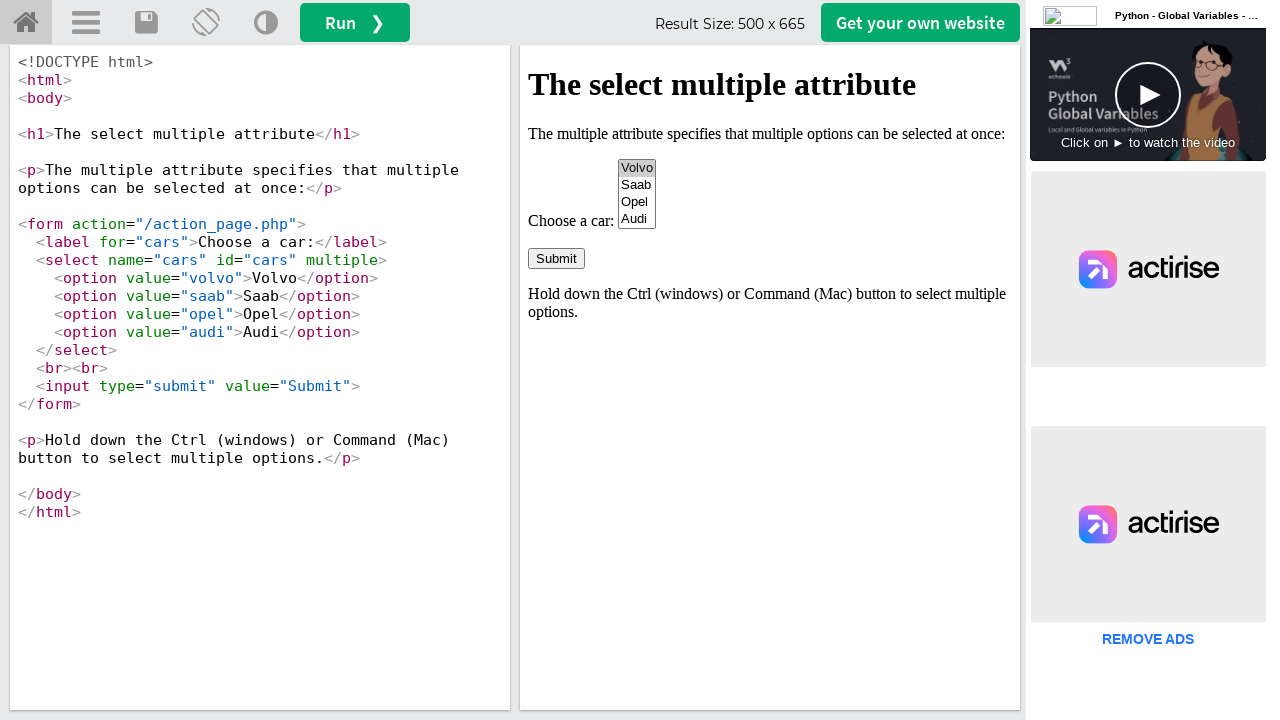

Selected Saab using value method on #iframeResult >> internal:control=enter-frame >> select[name='cars']
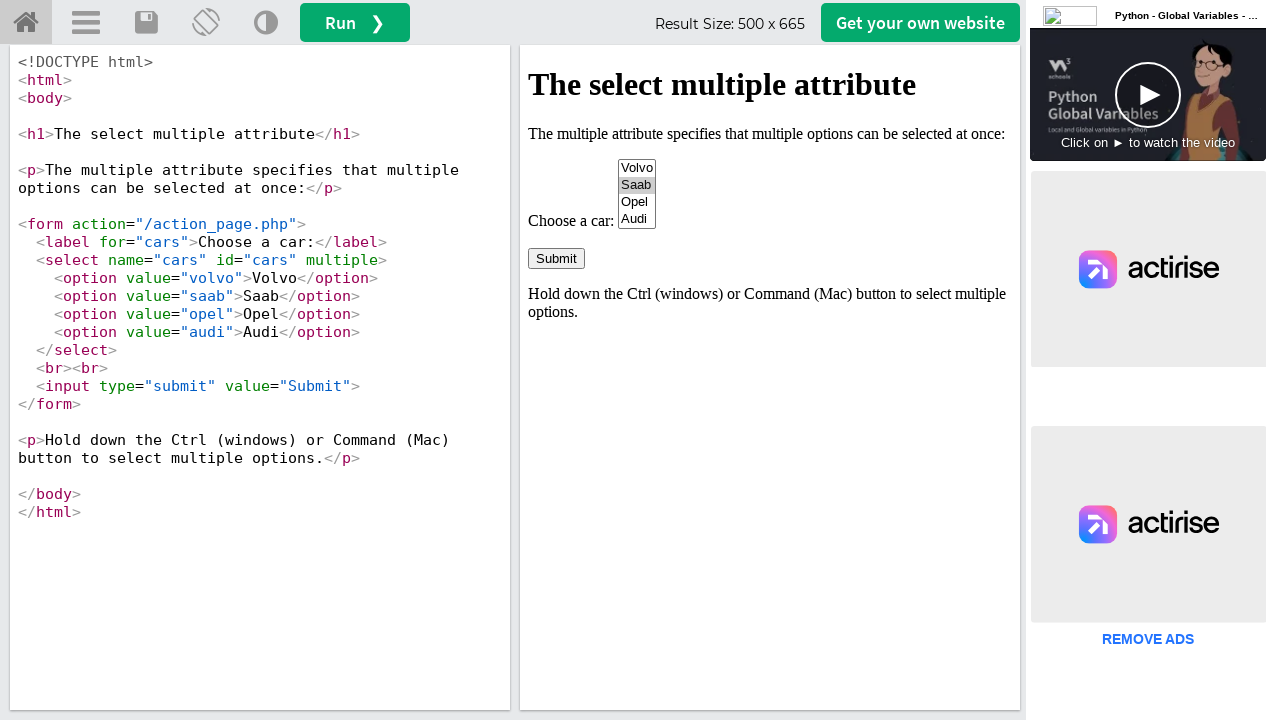

Selected Opel using label method on #iframeResult >> internal:control=enter-frame >> select[name='cars']
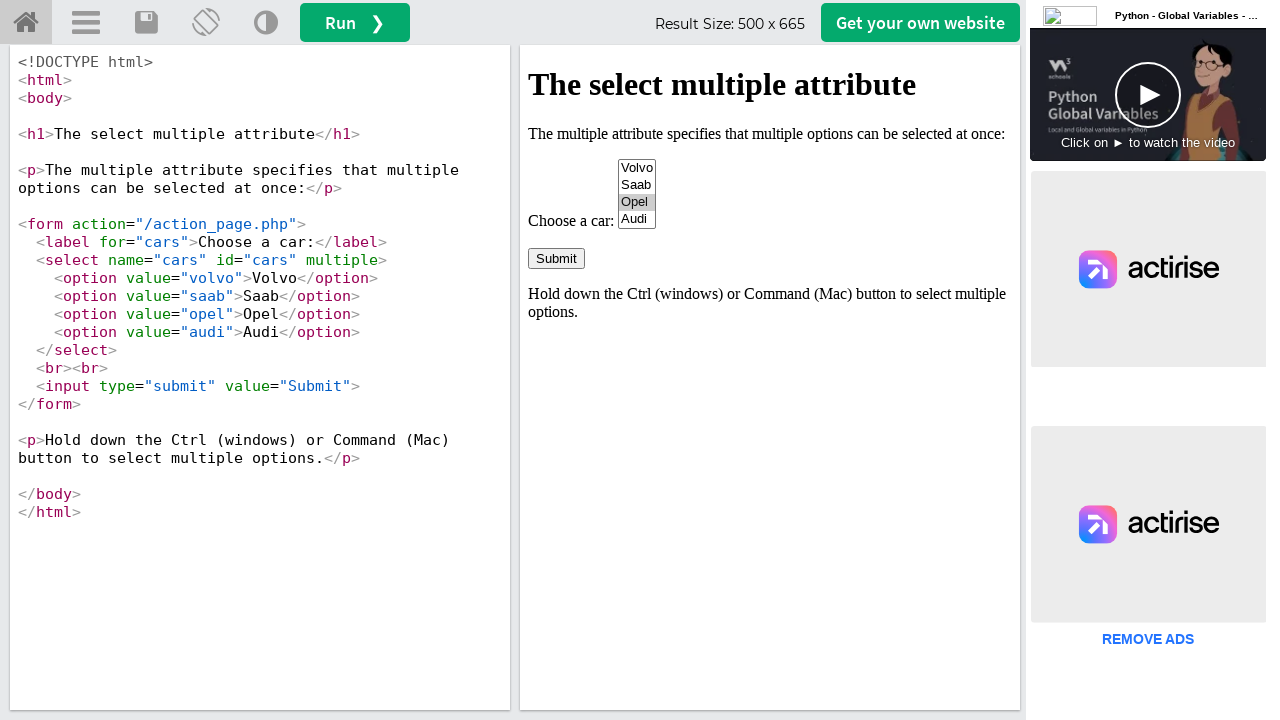

Retrieved current selected values from dropdown
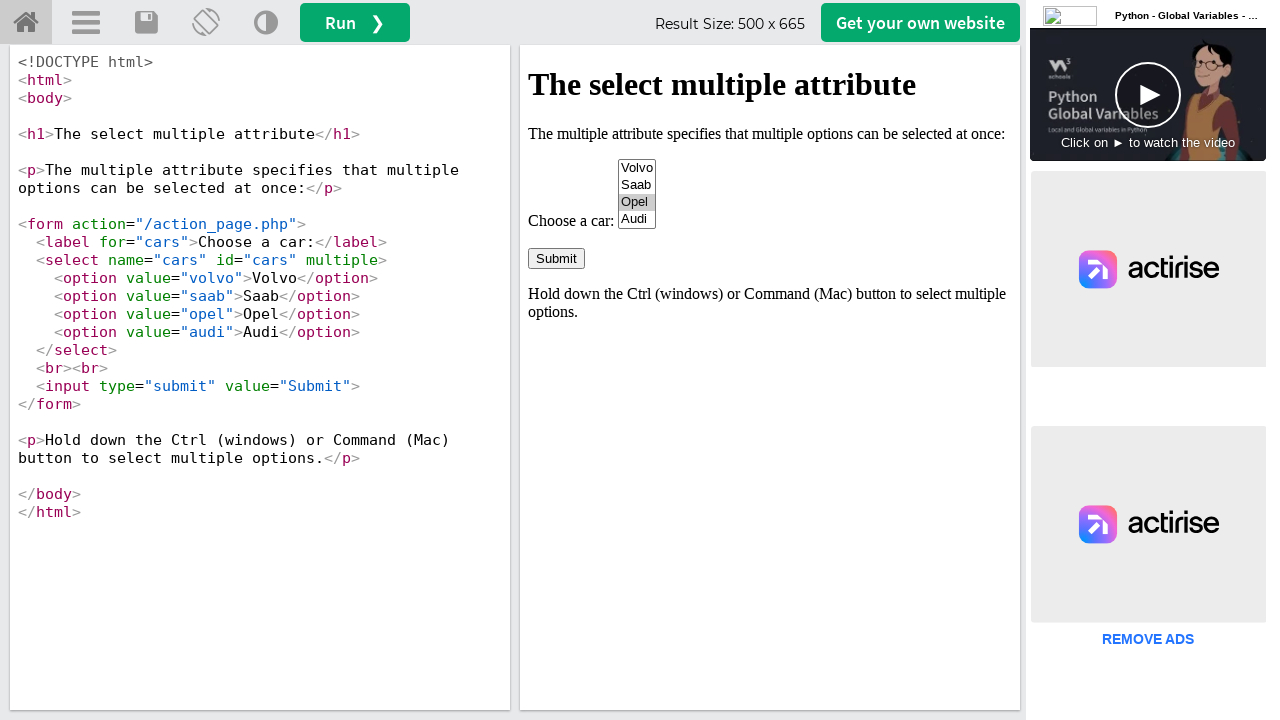

Removed Volvo from selected values list
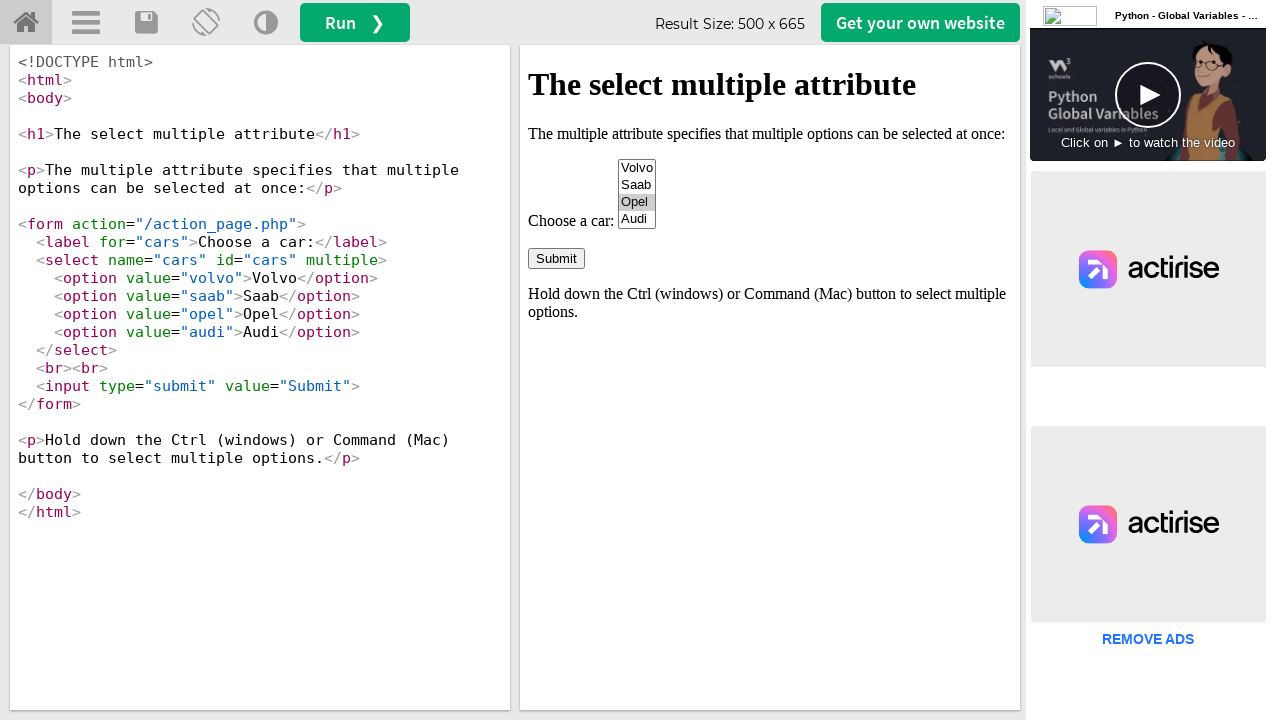

Deselected Volvo by reapplying selection without it on #iframeResult >> internal:control=enter-frame >> select[name='cars']
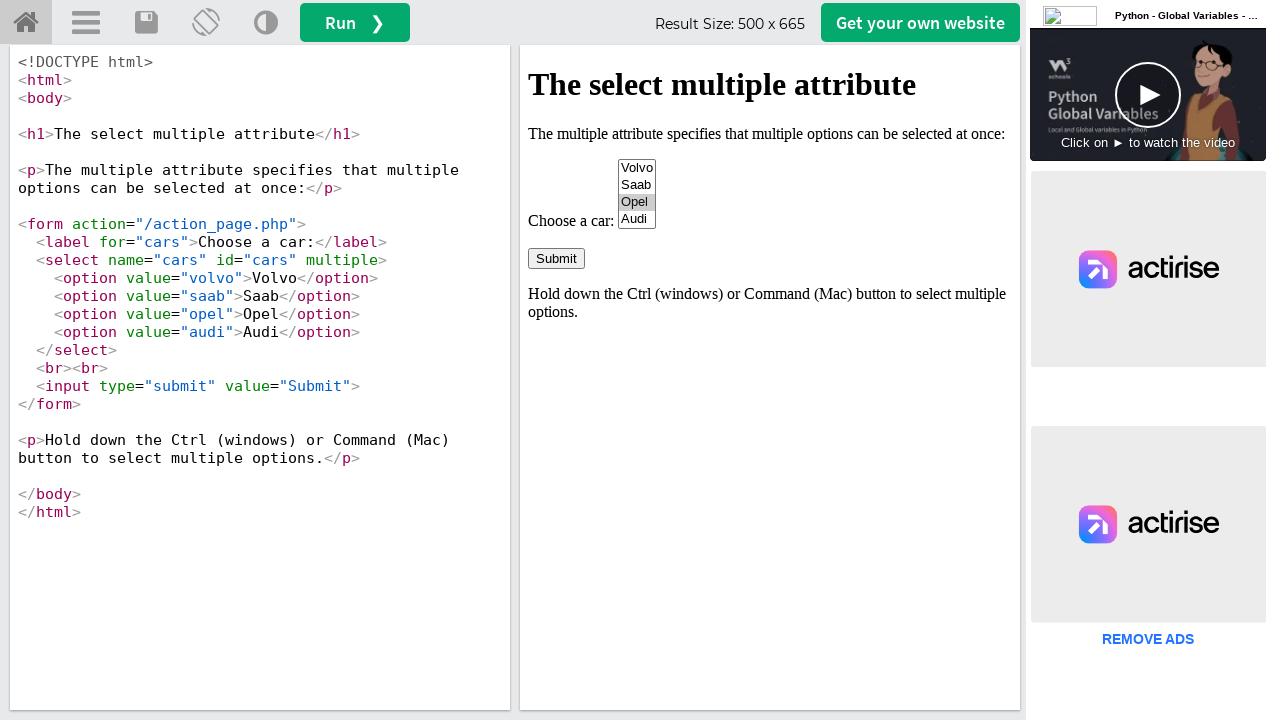

Retrieved current selected values from dropdown
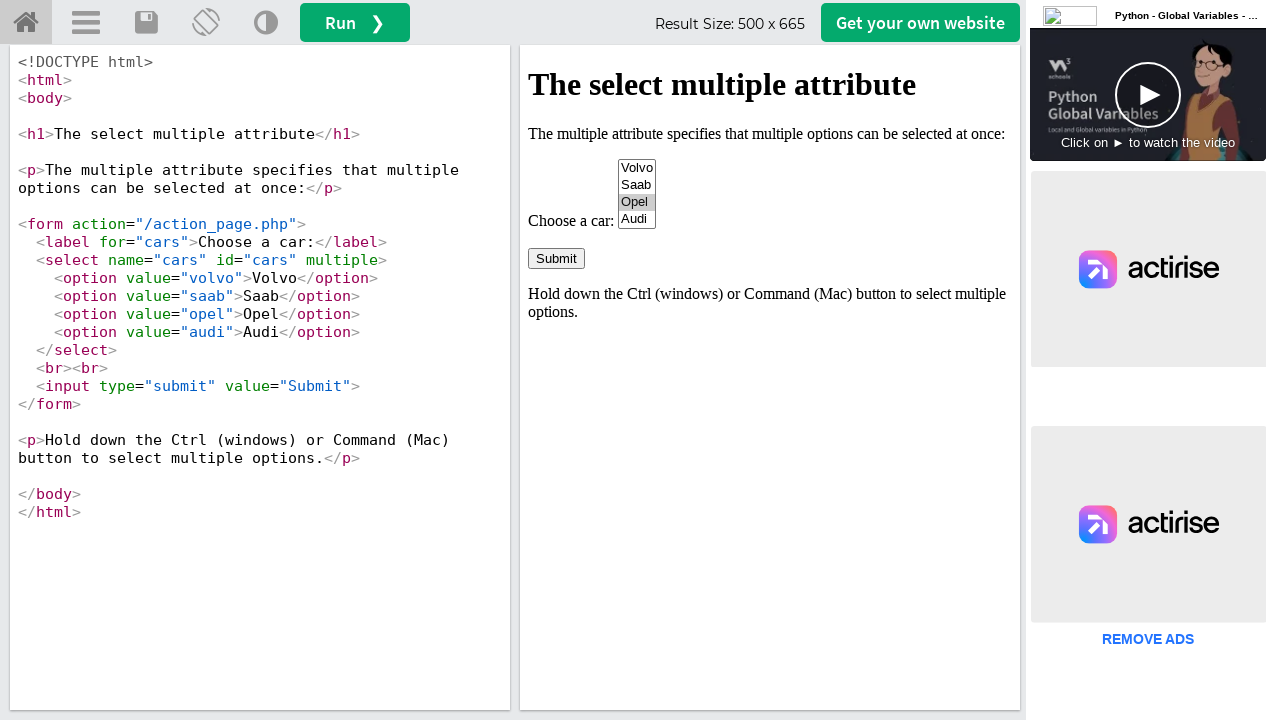

Removed Saab from selected values list
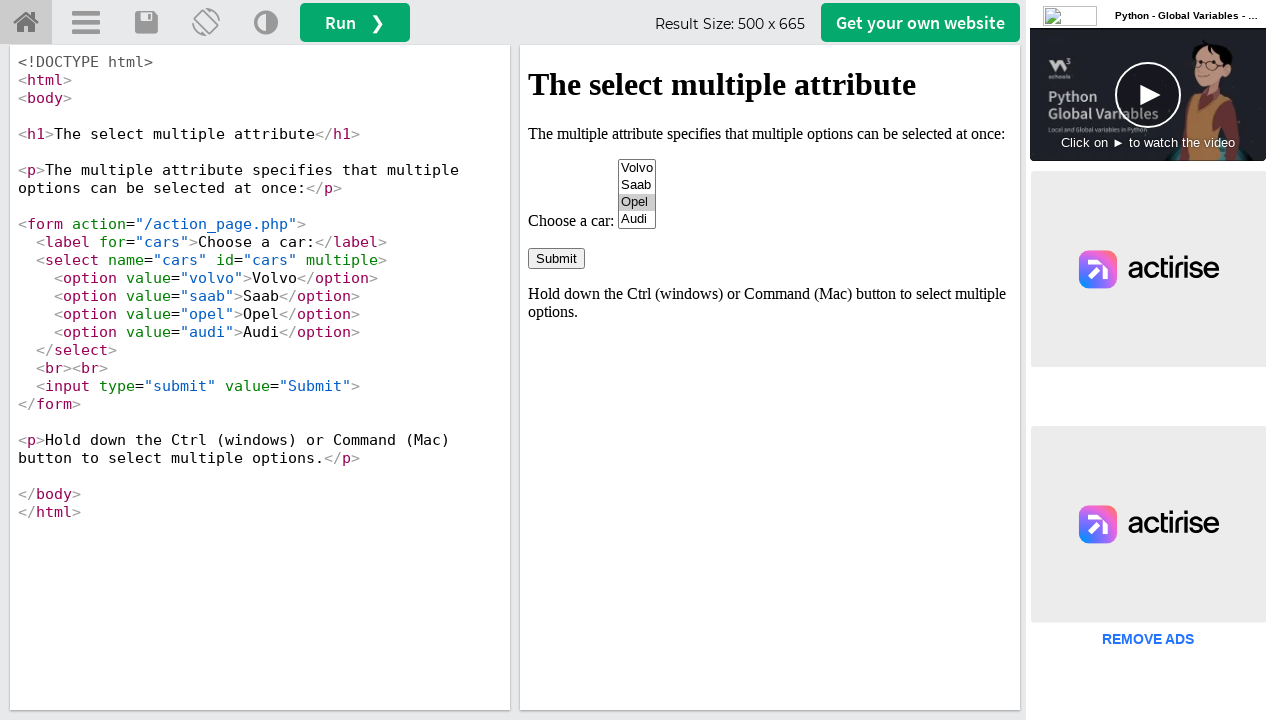

Deselected Saab by reapplying selection without it on #iframeResult >> internal:control=enter-frame >> select[name='cars']
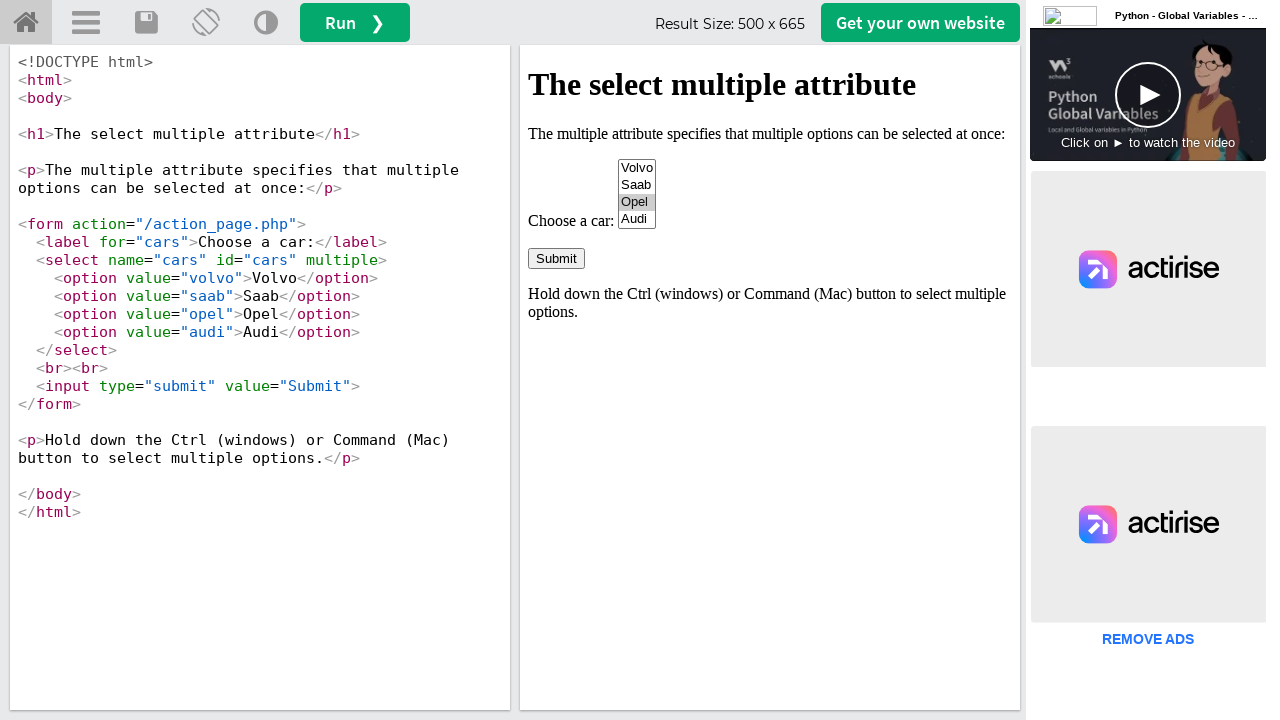

Retrieved current selected values from dropdown
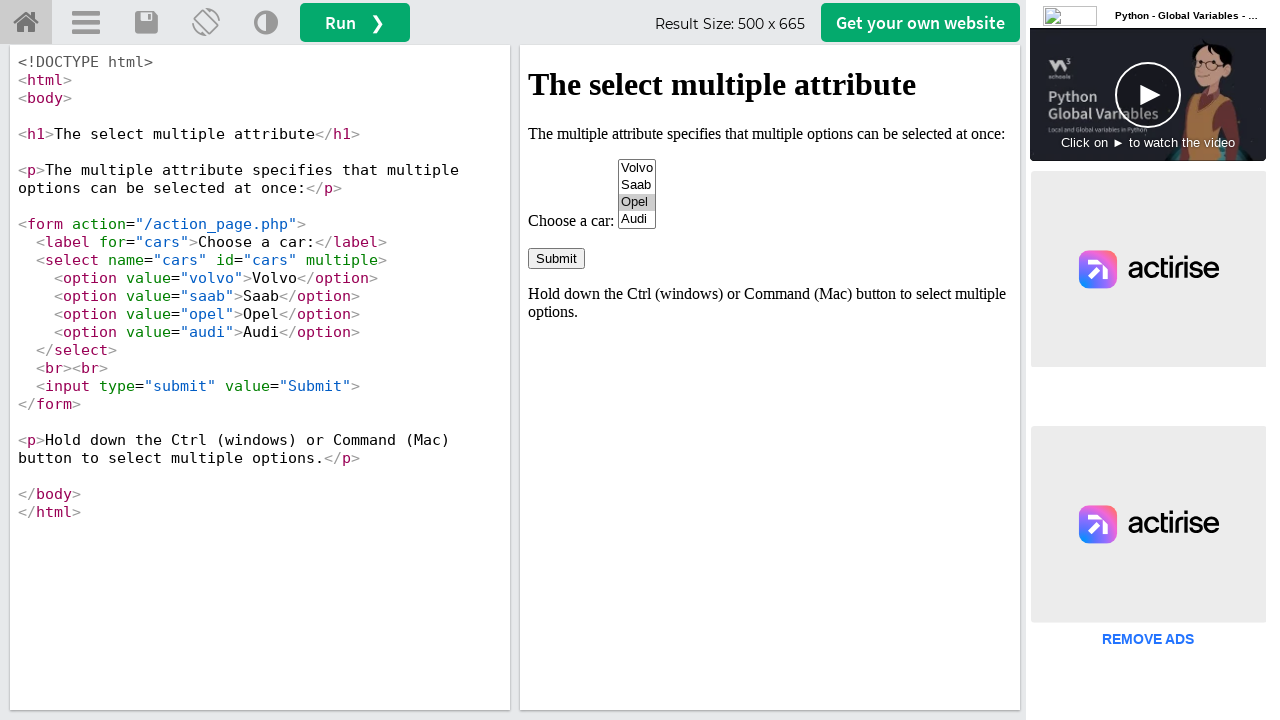

Removed Opel from selected values list
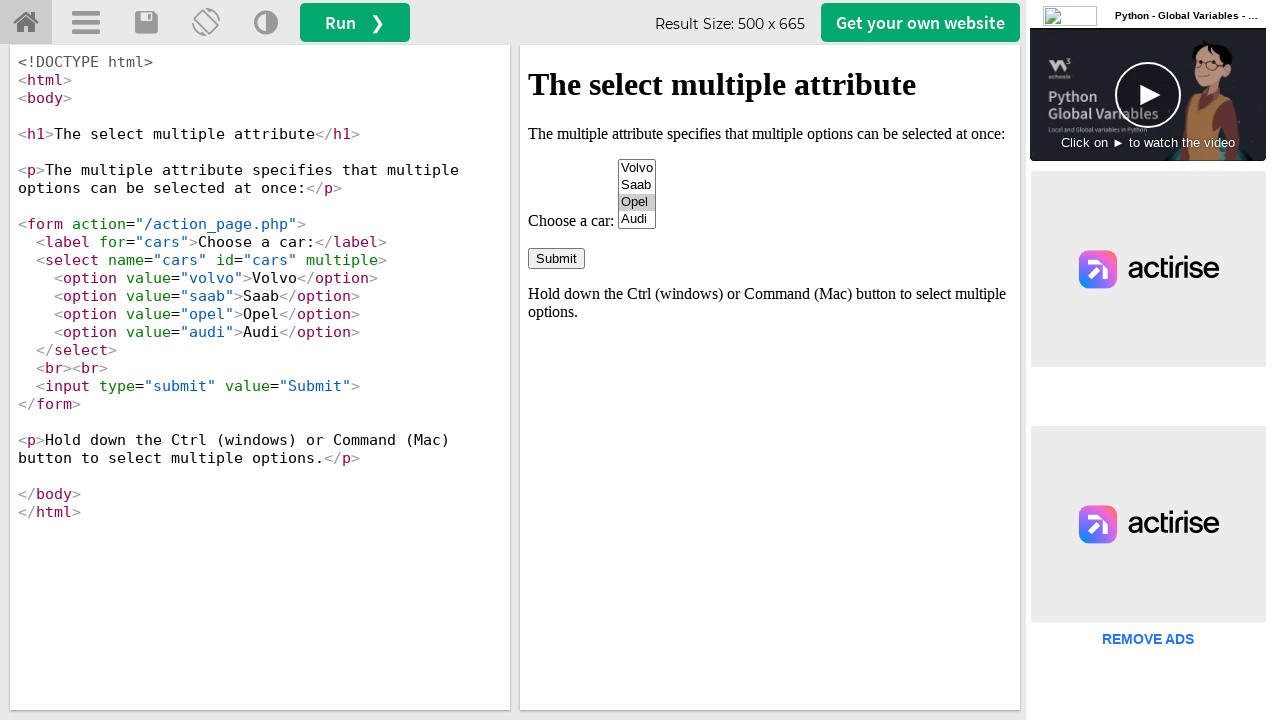

Deselected Opel by reapplying selection without it on #iframeResult >> internal:control=enter-frame >> select[name='cars']
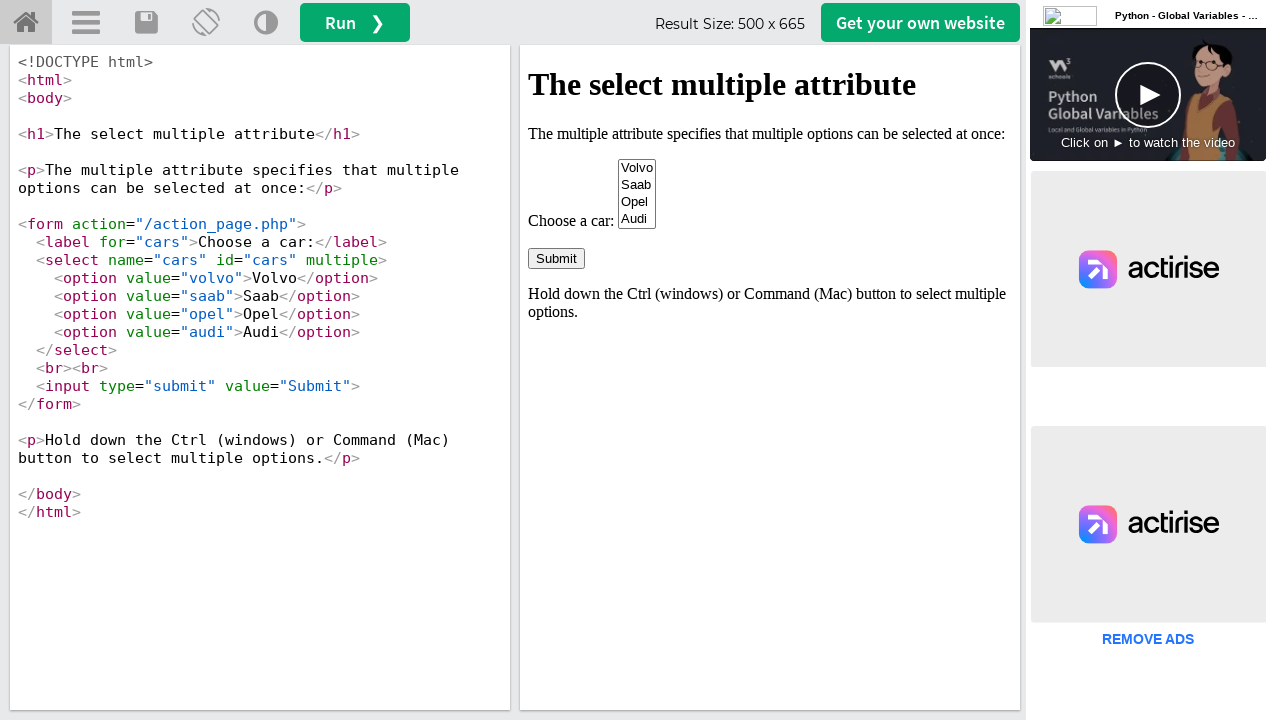

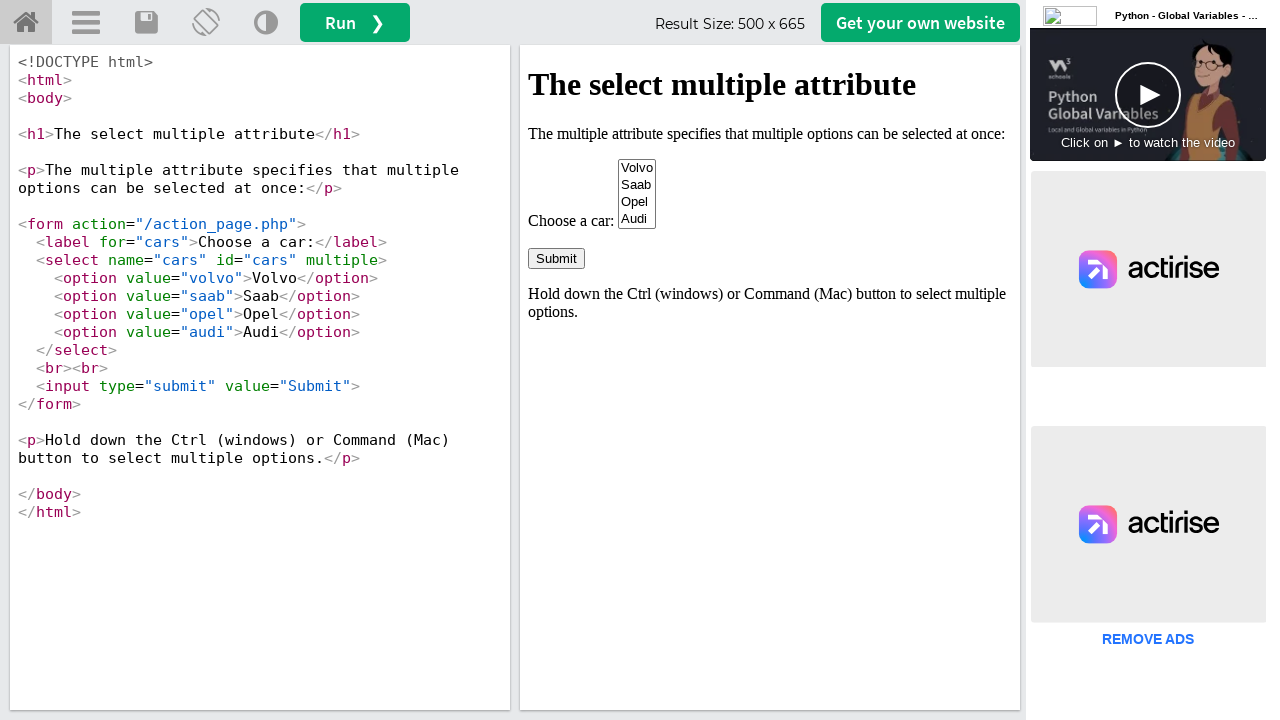